Tests opening a new browser window by clicking a link, switching to the new window to verify its content, then switching back to the original window and verifying its content

Starting URL: https://the-internet.herokuapp.com/windows

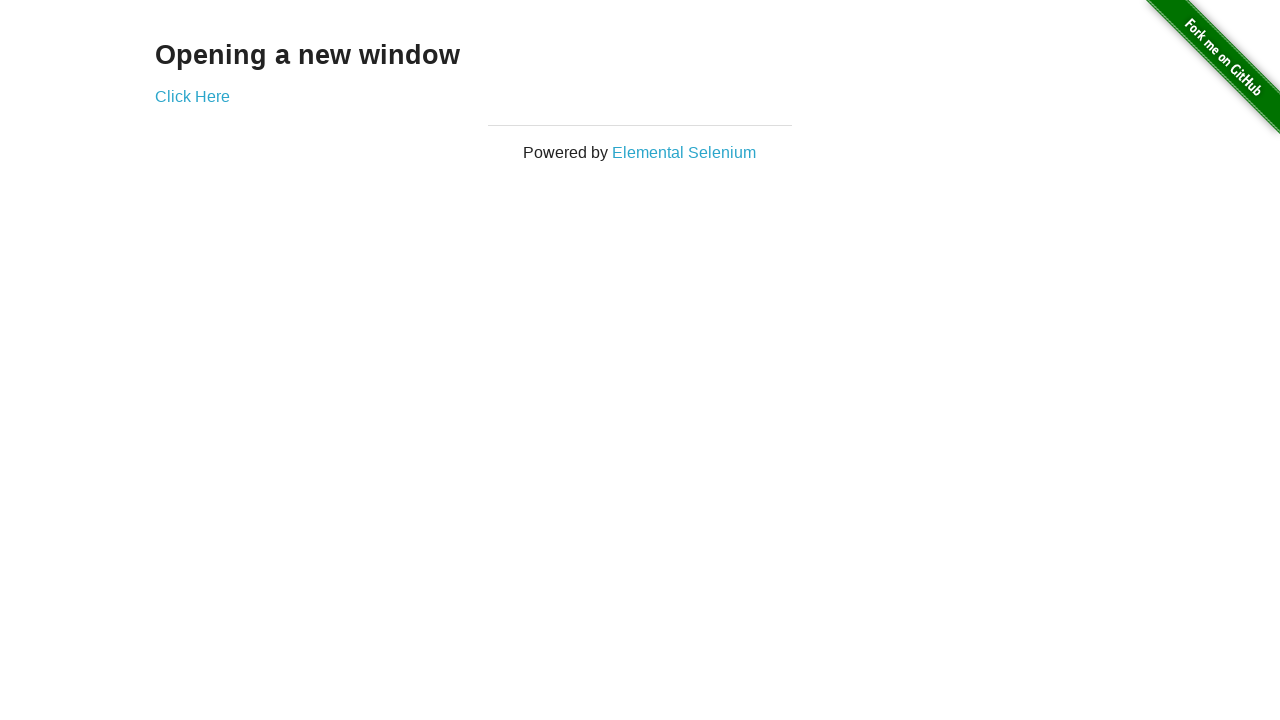

Clicked 'Click Here' link to open new window at (192, 96) on text=Click Here
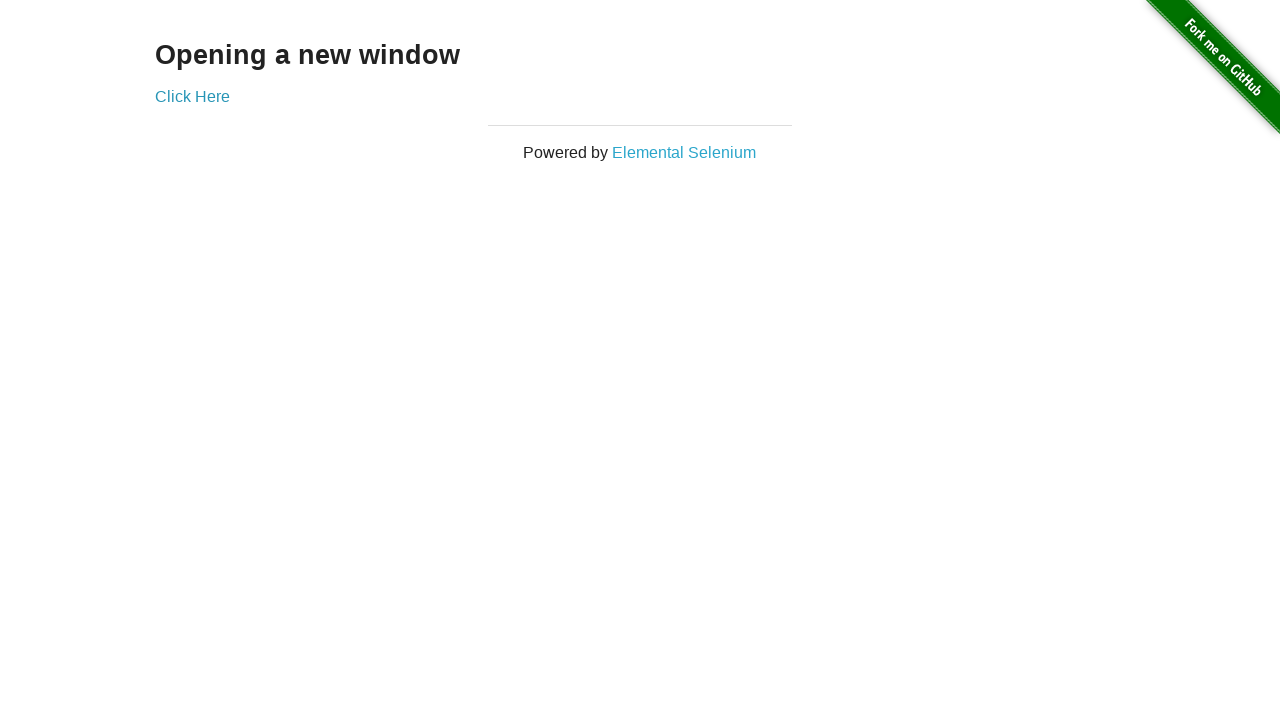

New window opened and captured at (192, 96) on text=Click Here
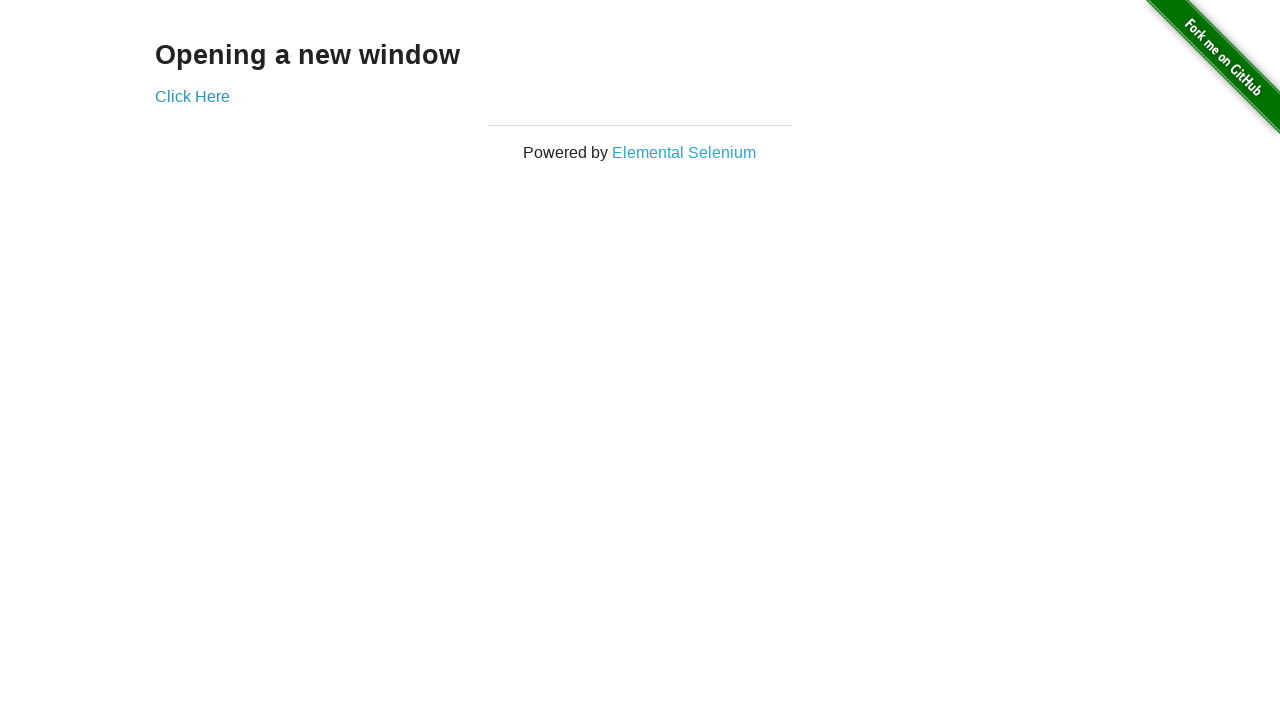

New window page loaded completely
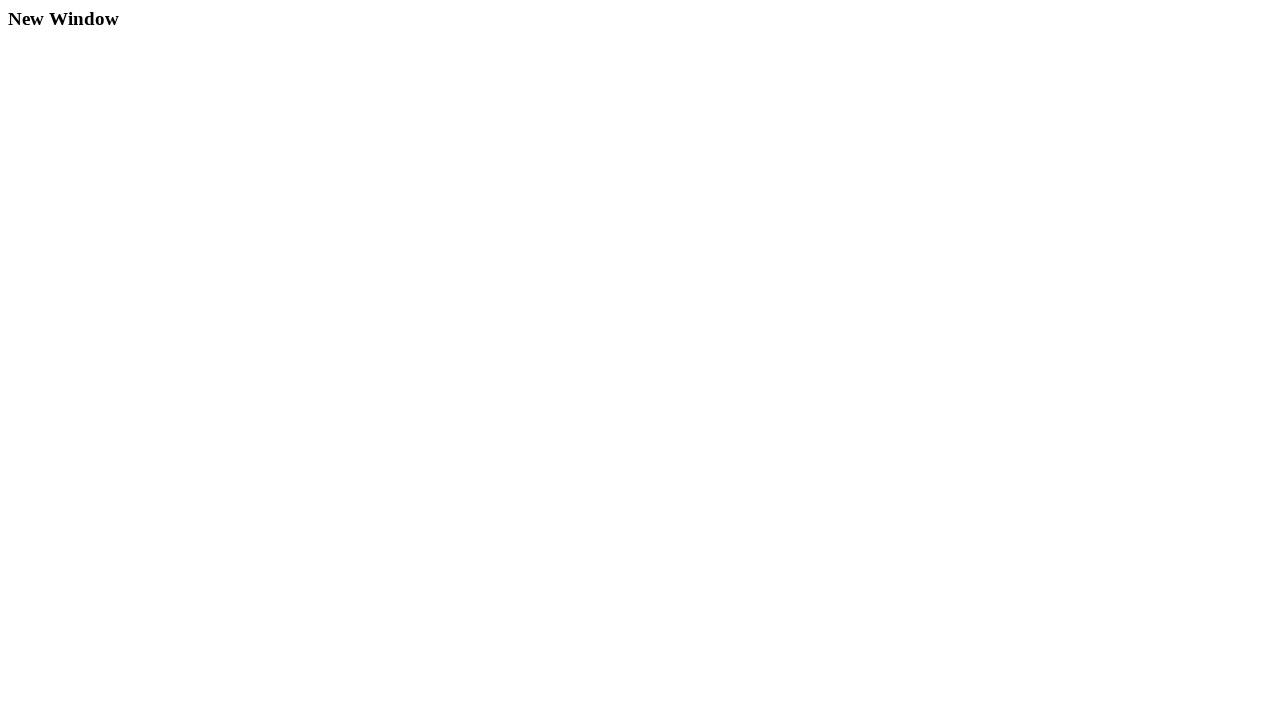

H3 heading found in new window
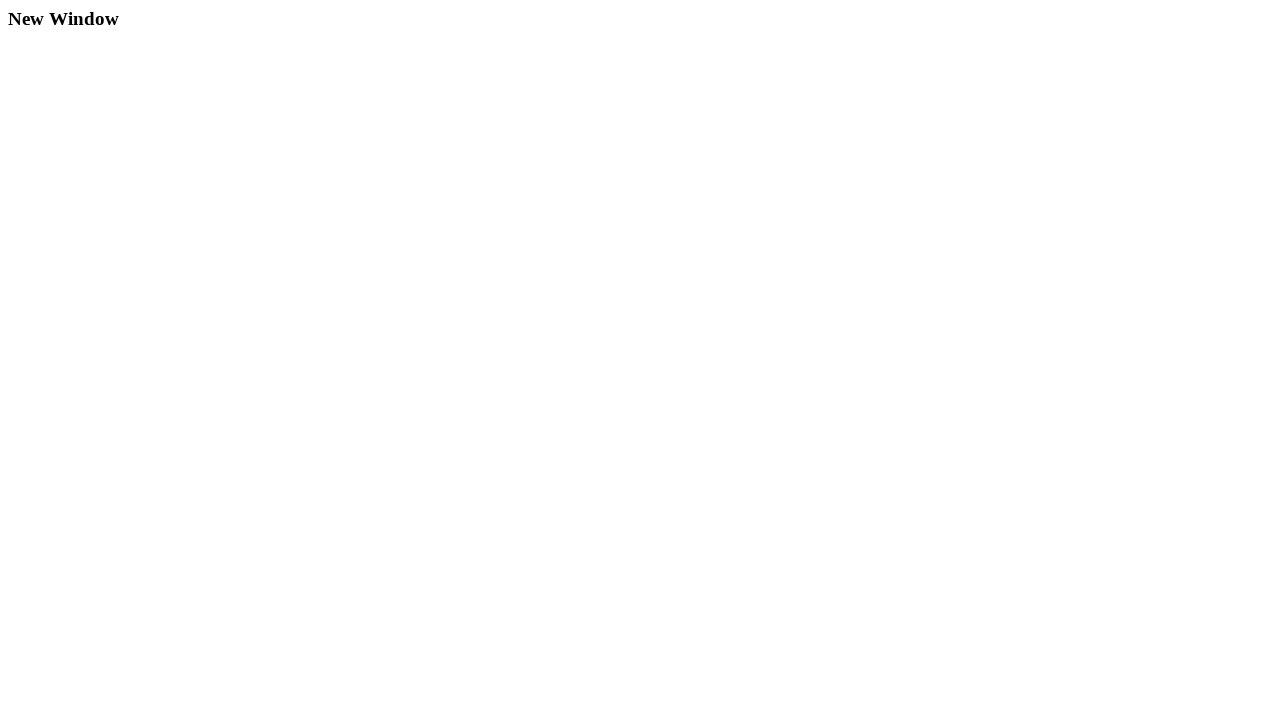

Closed the new window
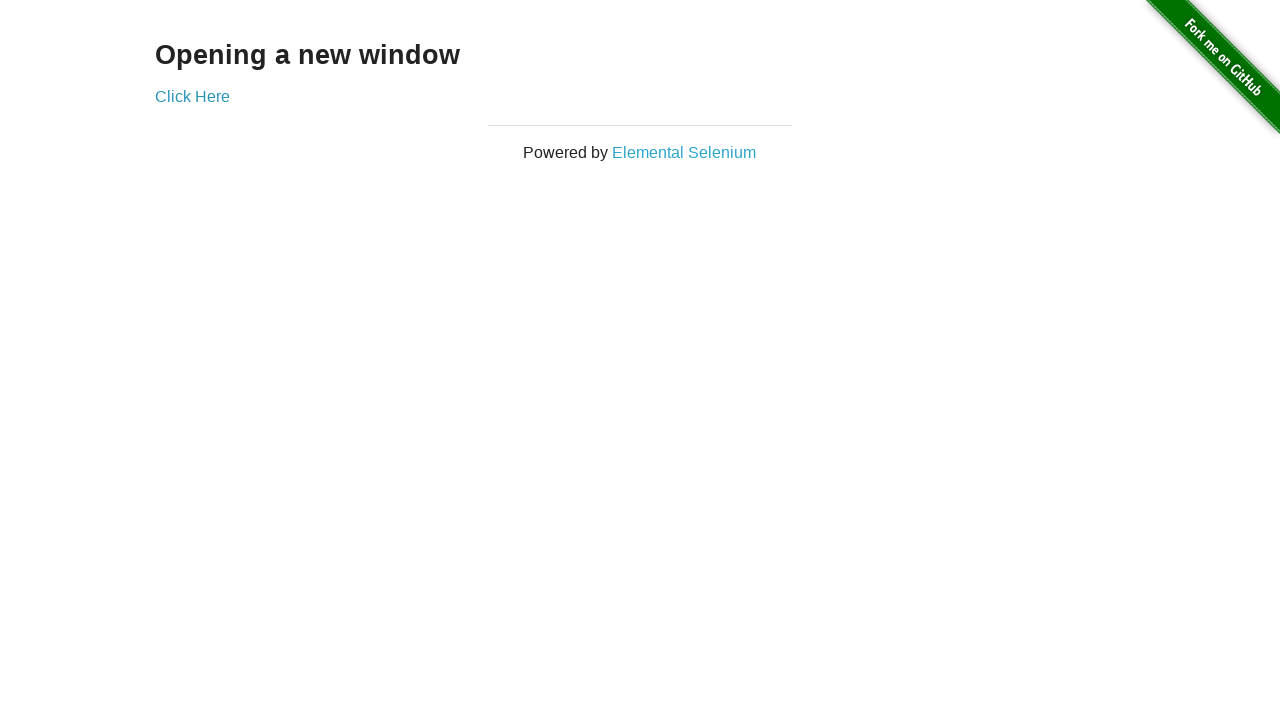

H3 heading found in original window
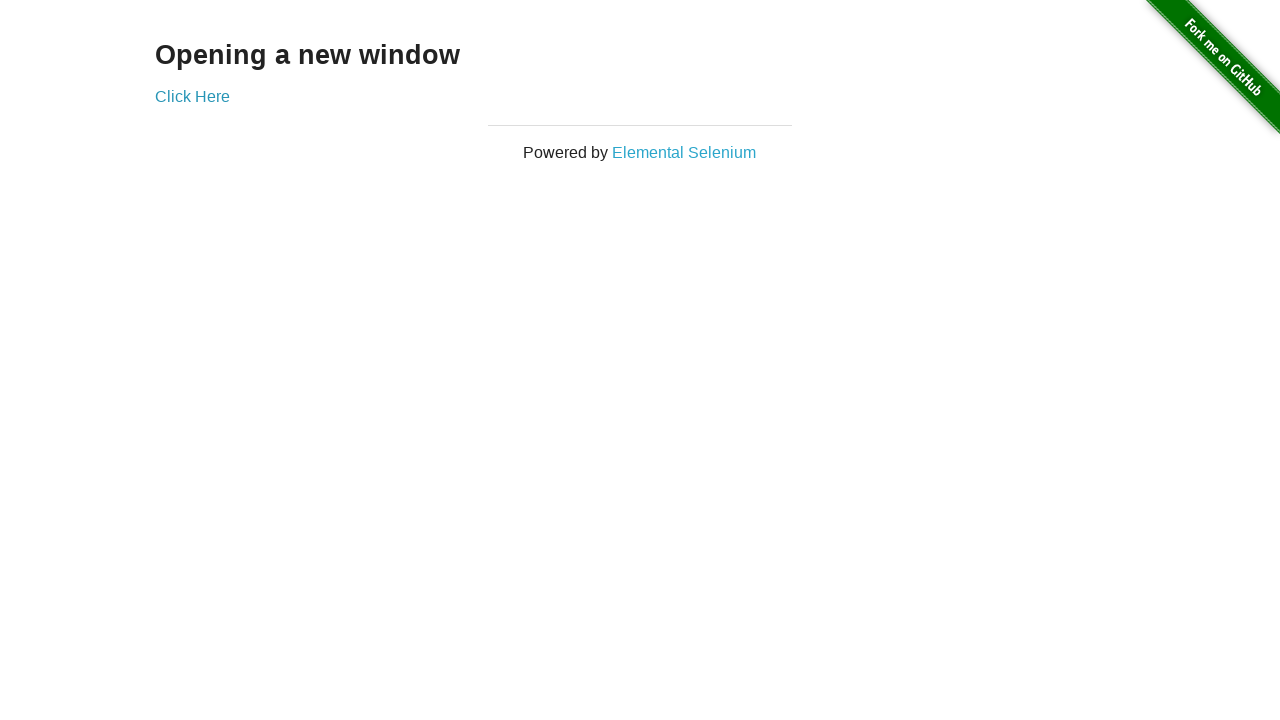

Verified original window contains 'Opening a new window' heading
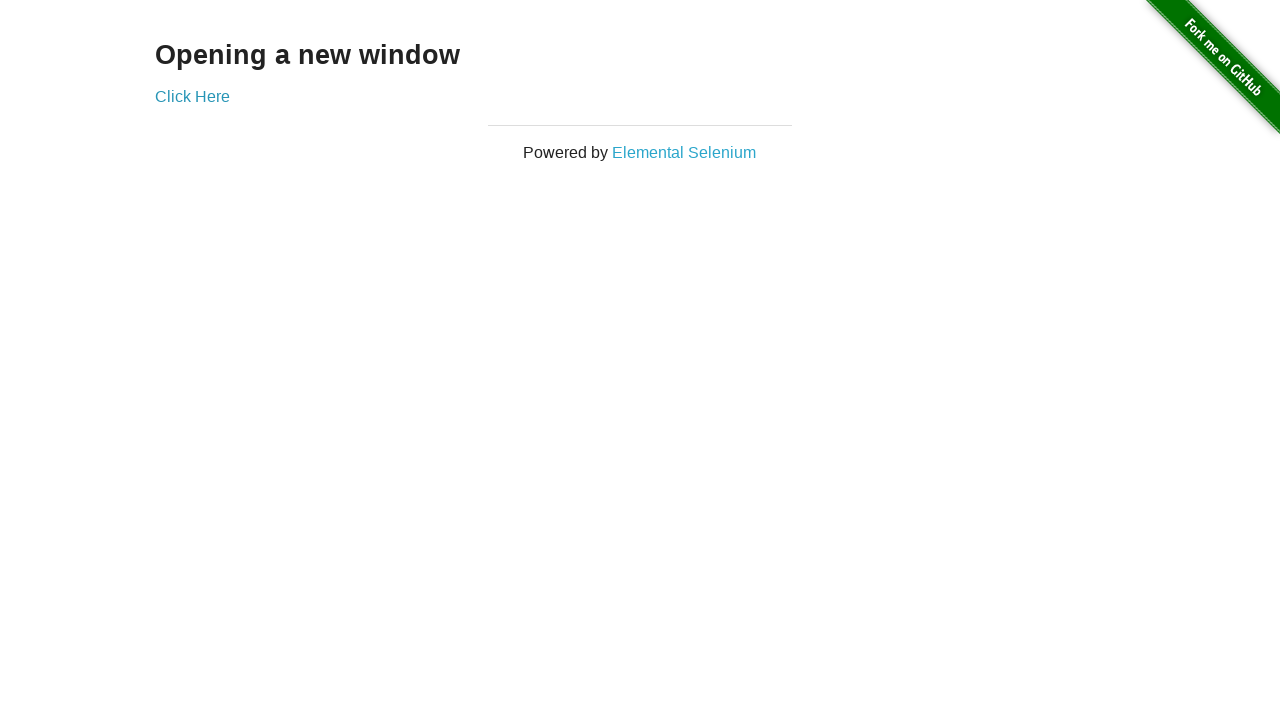

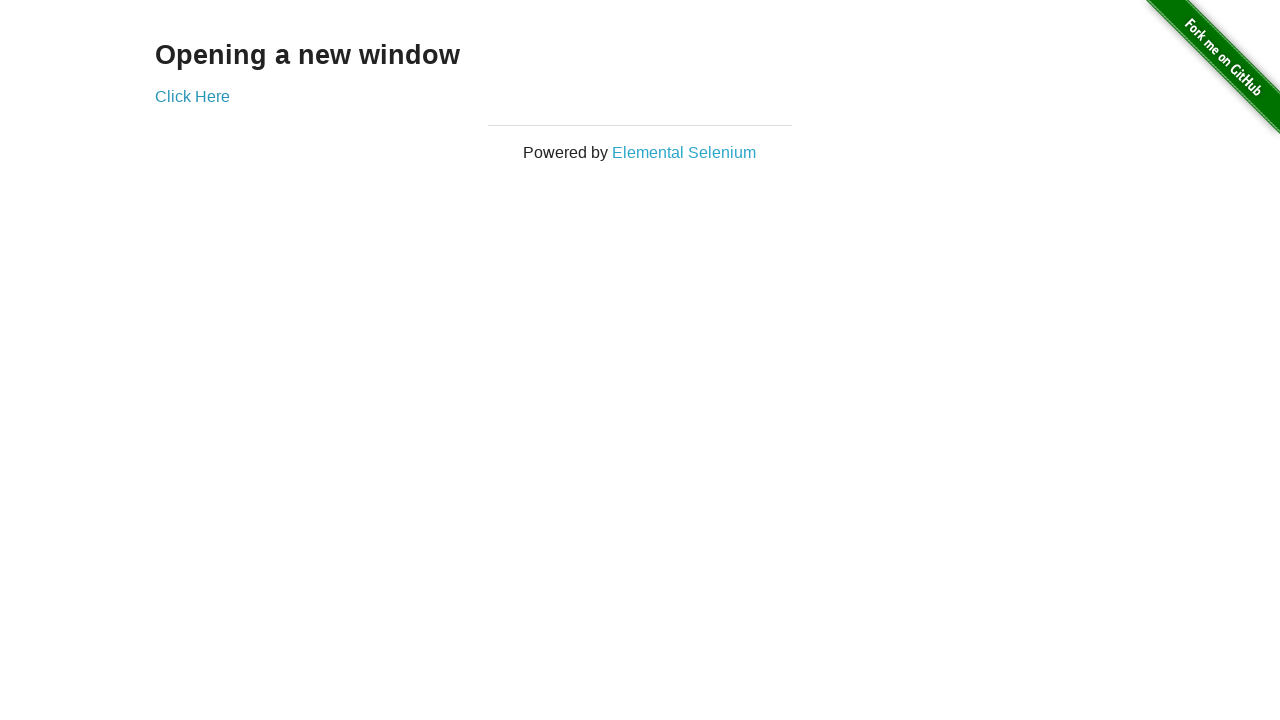